Tests filtering to display only completed todo items by clicking the Completed filter link.

Starting URL: https://demo.playwright.dev/todomvc

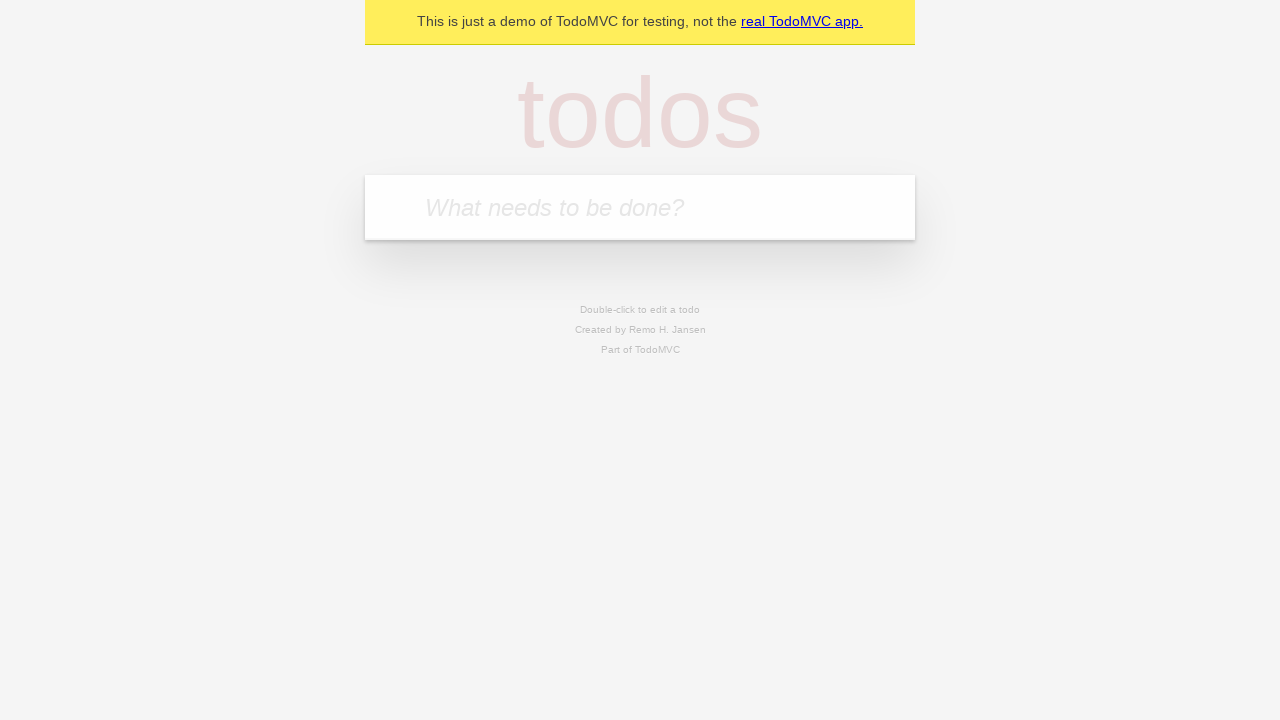

Filled todo input with 'buy some cheese' on internal:attr=[placeholder="What needs to be done?"i]
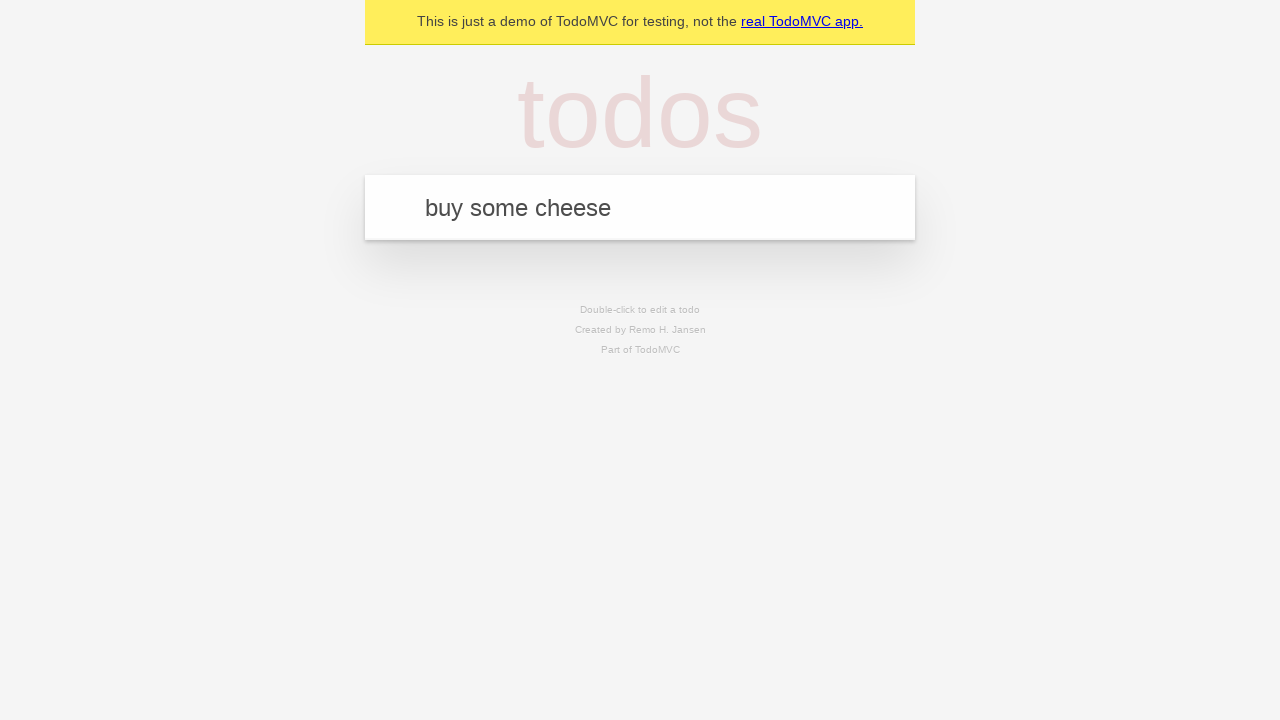

Pressed Enter to create first todo on internal:attr=[placeholder="What needs to be done?"i]
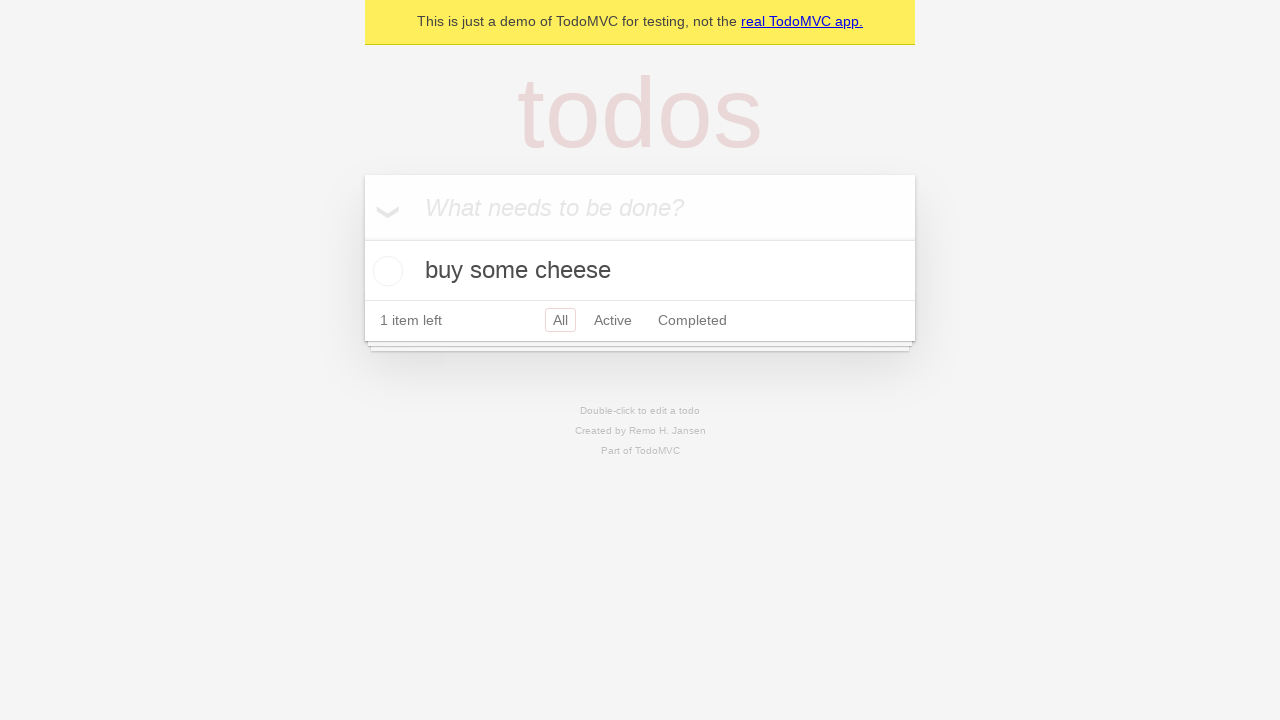

Filled todo input with 'feed the cat' on internal:attr=[placeholder="What needs to be done?"i]
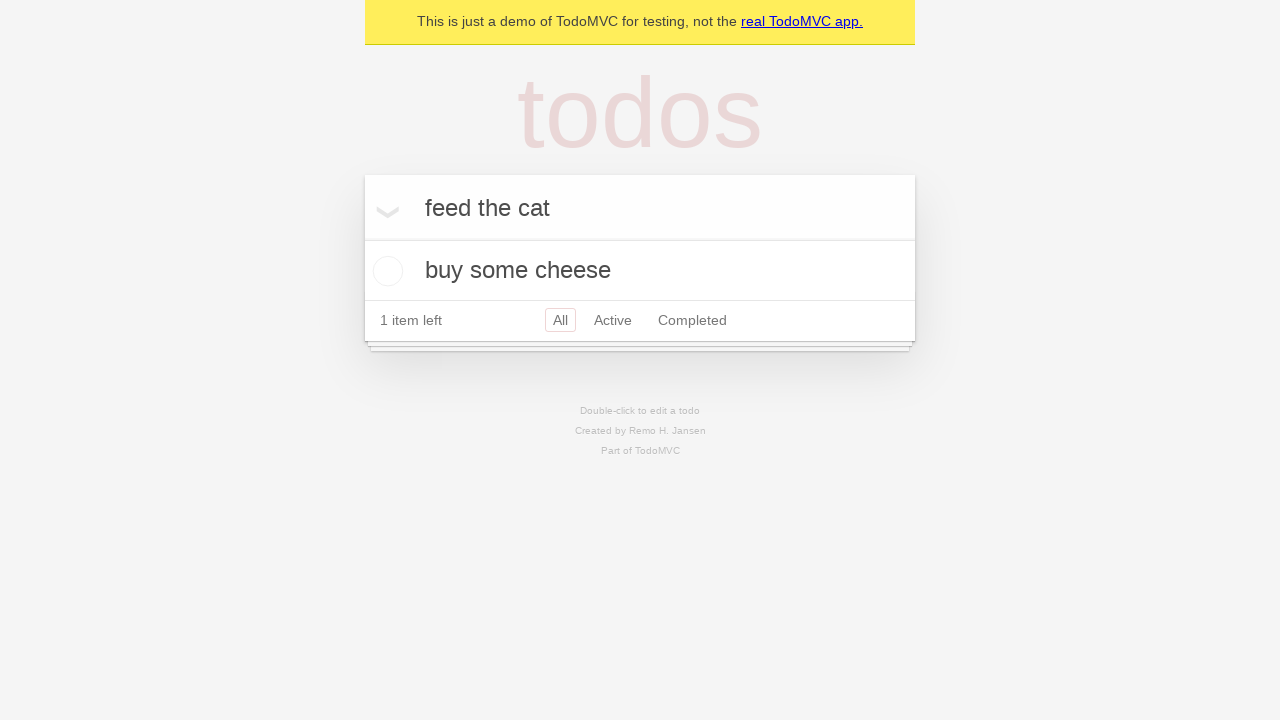

Pressed Enter to create second todo on internal:attr=[placeholder="What needs to be done?"i]
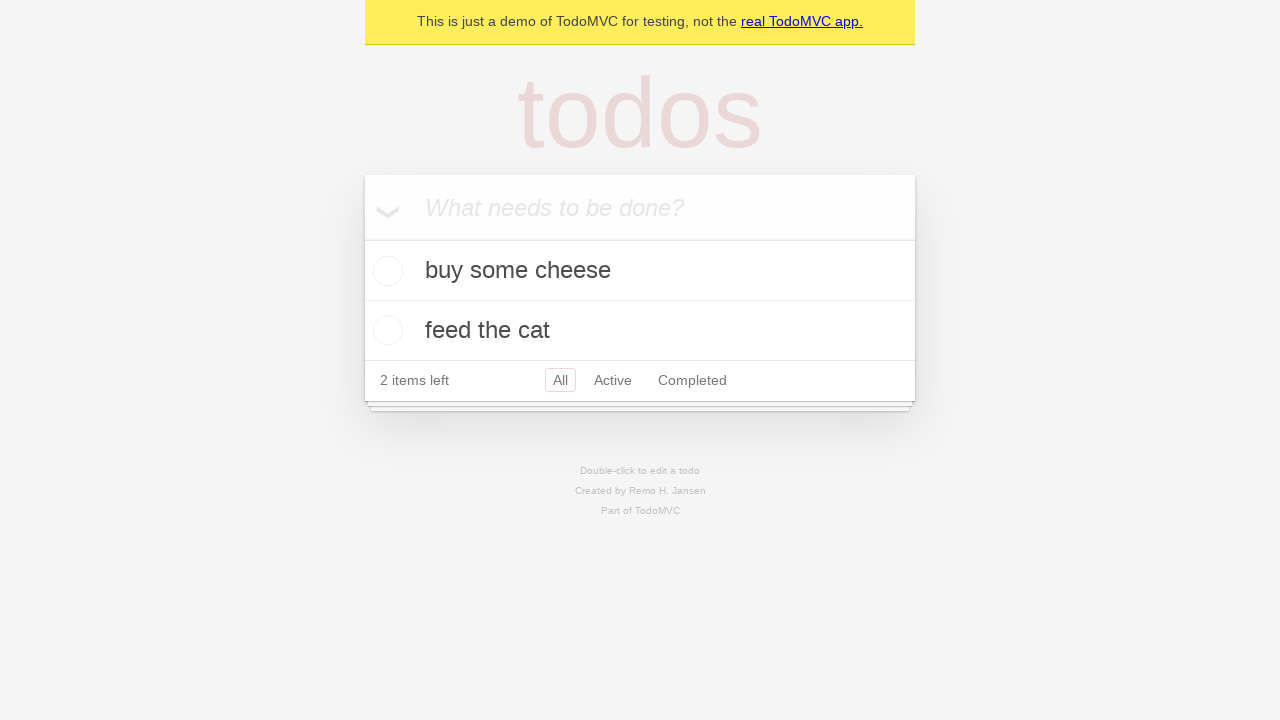

Filled todo input with 'book a doctors appointment' on internal:attr=[placeholder="What needs to be done?"i]
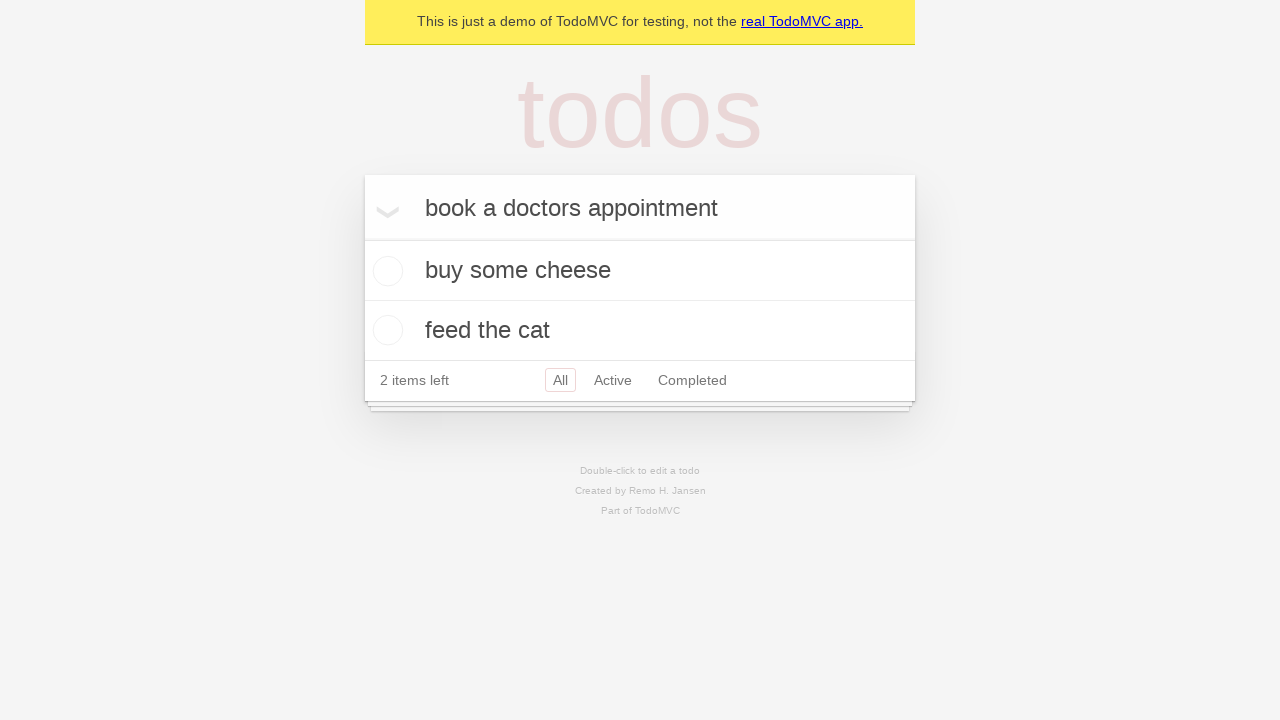

Pressed Enter to create third todo on internal:attr=[placeholder="What needs to be done?"i]
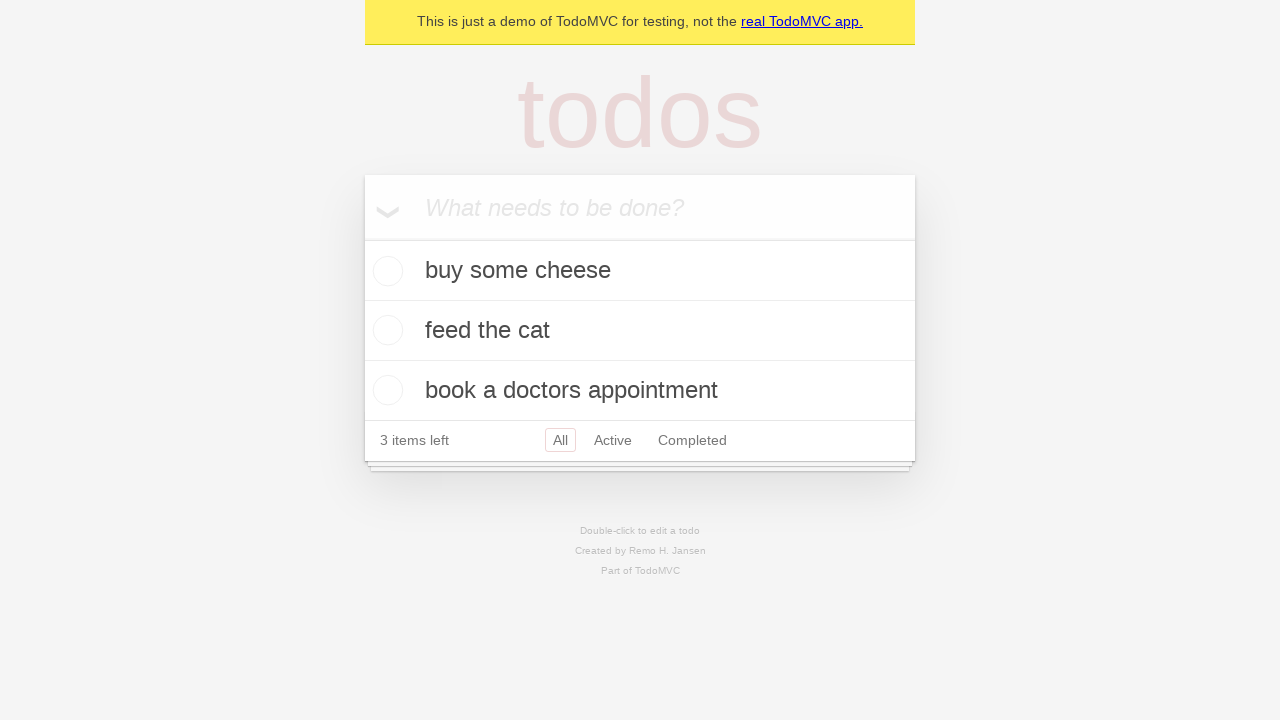

Checked the checkbox for second todo item at (385, 330) on internal:testid=[data-testid="todo-item"s] >> nth=1 >> internal:role=checkbox
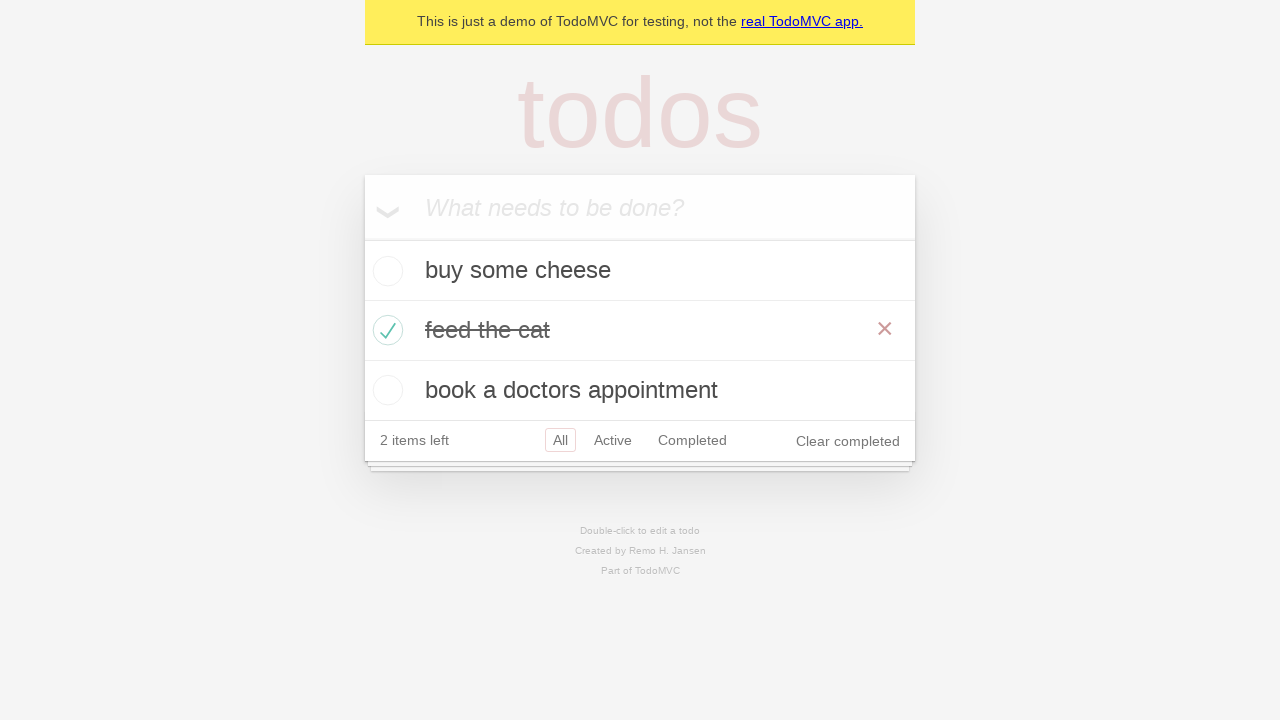

Clicked Completed filter link at (692, 440) on internal:role=link[name="Completed"i]
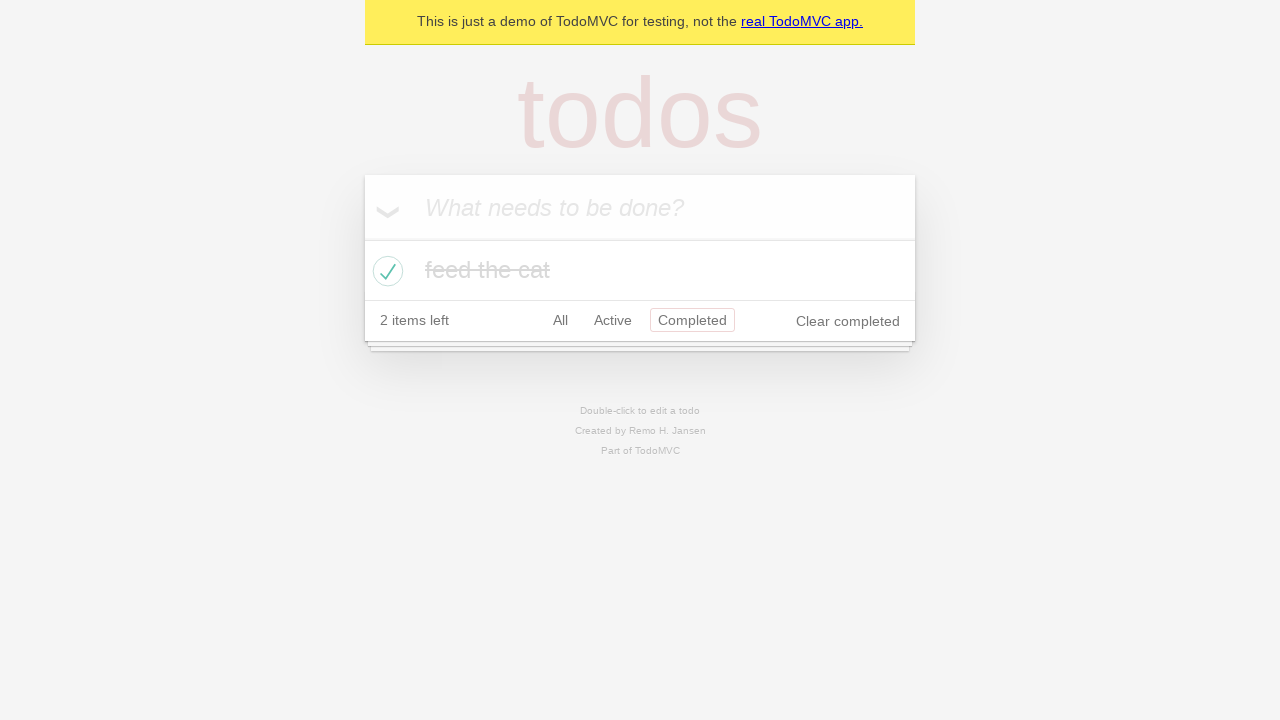

Completed filter applied and todo items visible
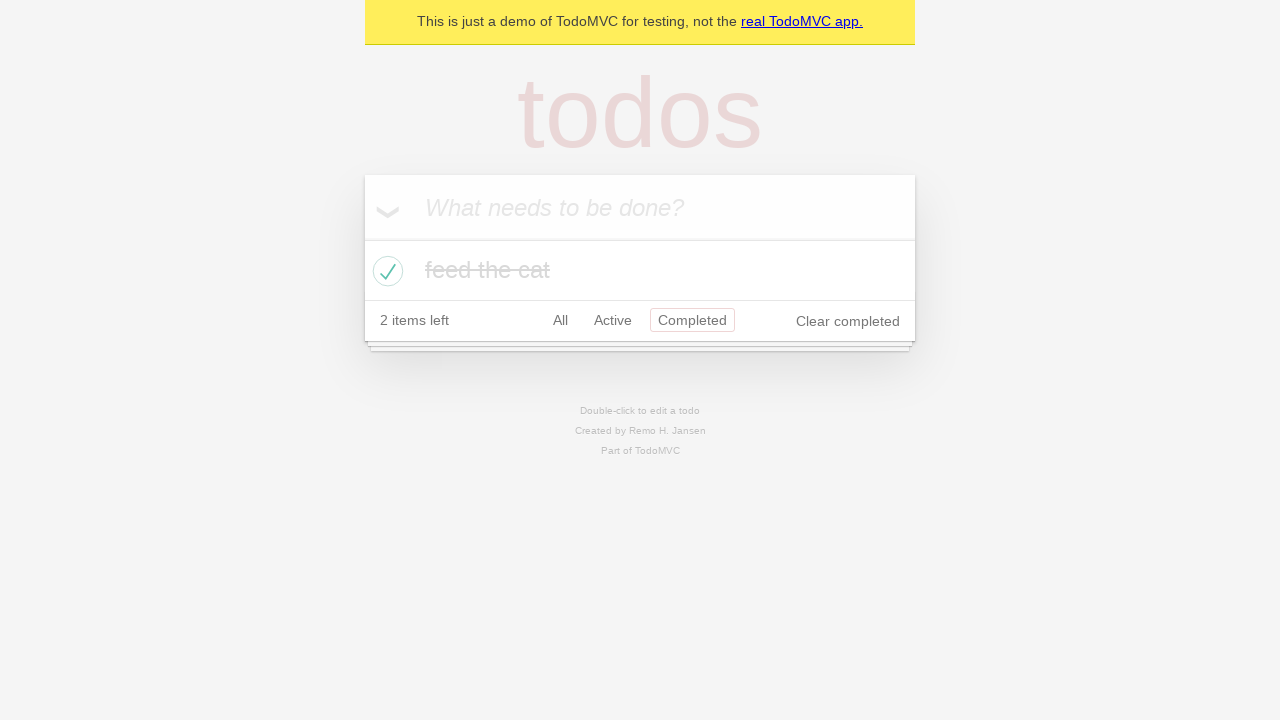

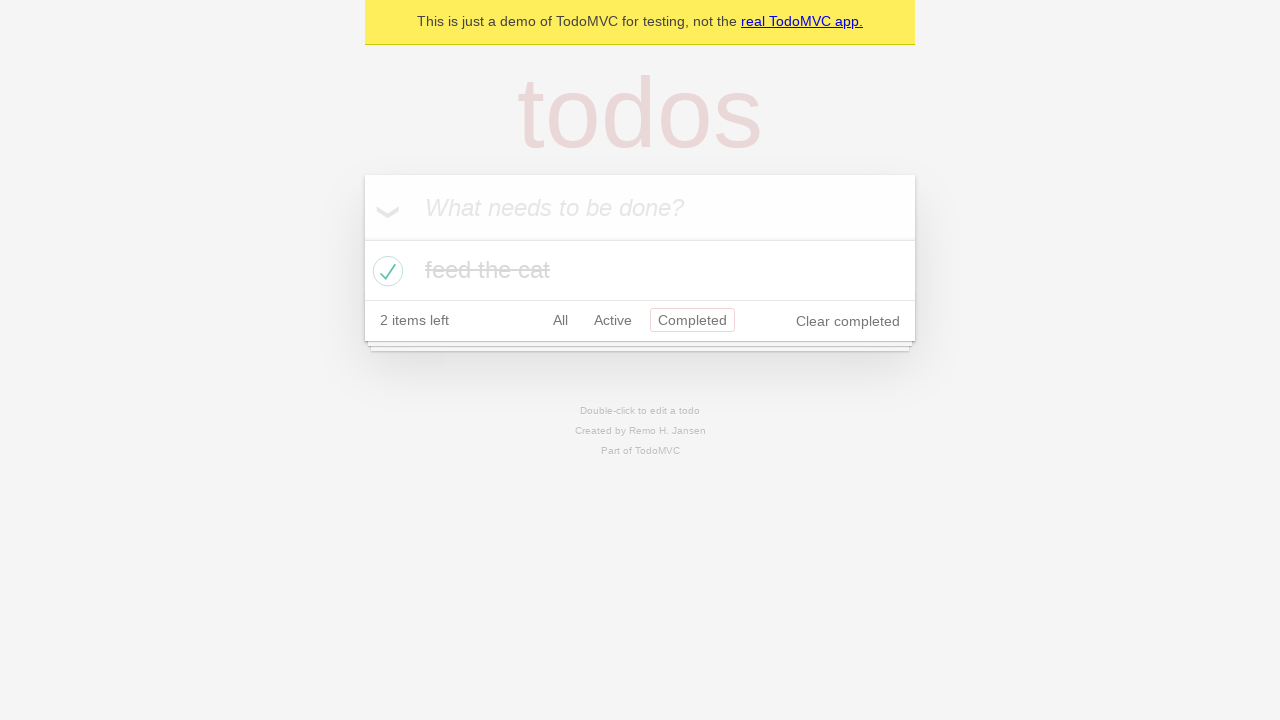